Tests dynamic controls by clicking the Enable button, waiting for an input box to become clickable, then typing text into it

Starting URL: https://practice.cydeo.com/dynamic_controls

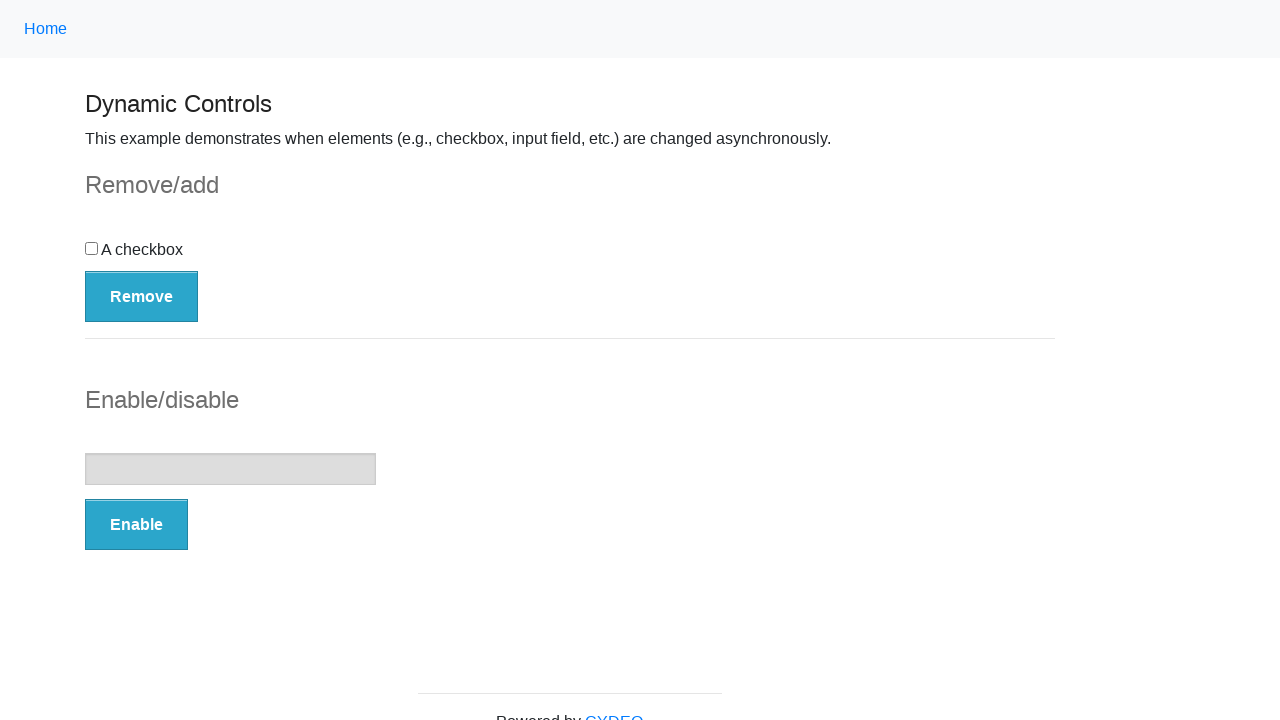

Clicked the Enable button at (136, 525) on xpath=//button[text()='Enable']
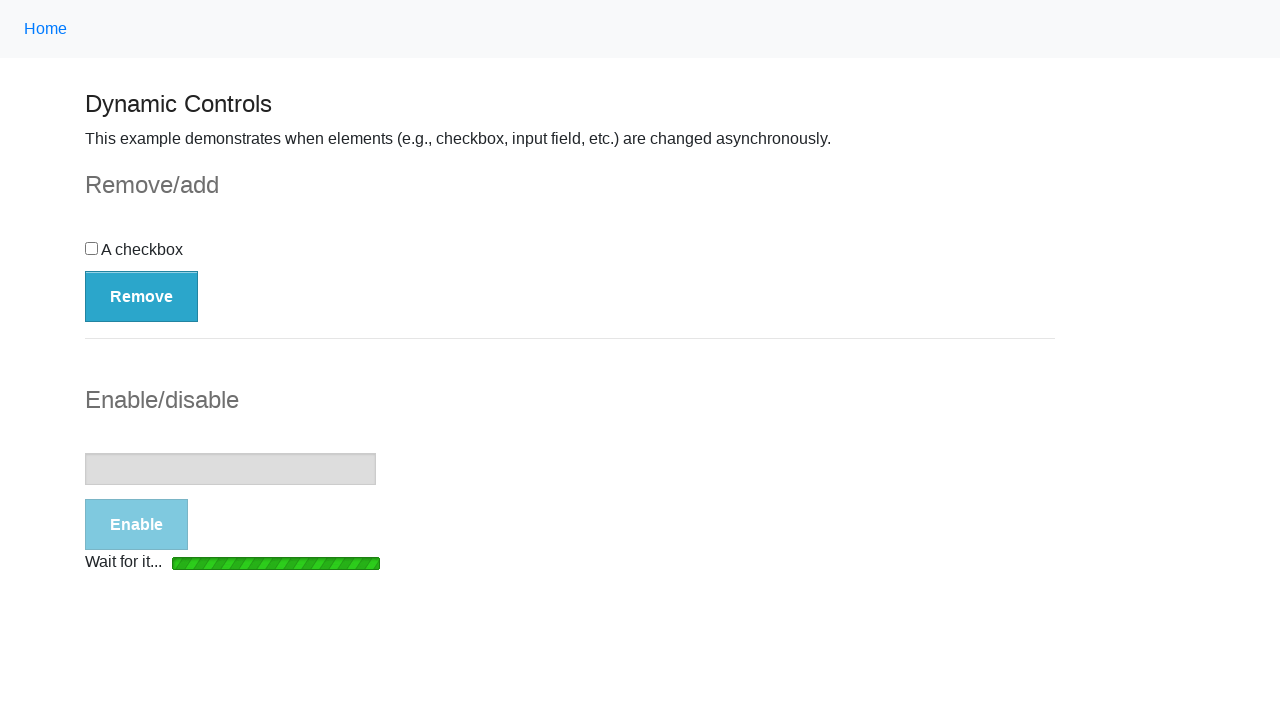

Waited for enable message to appear
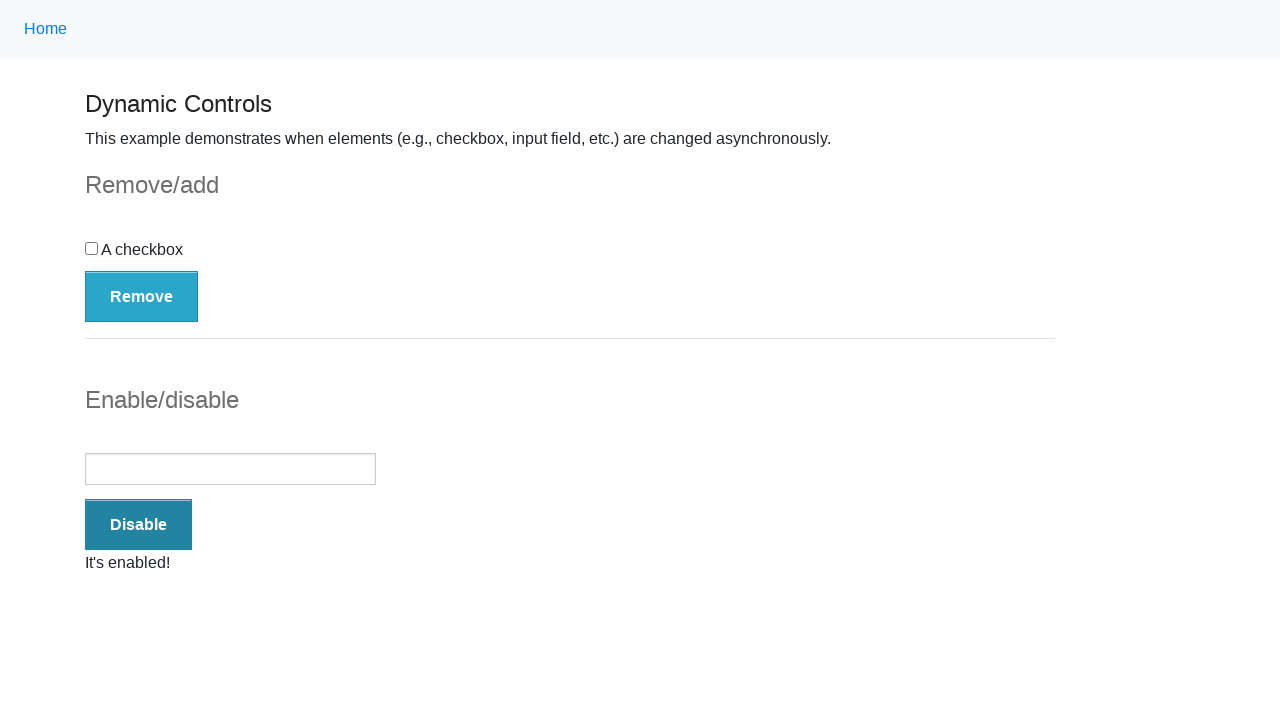

Waited for input box to become enabled and clickable
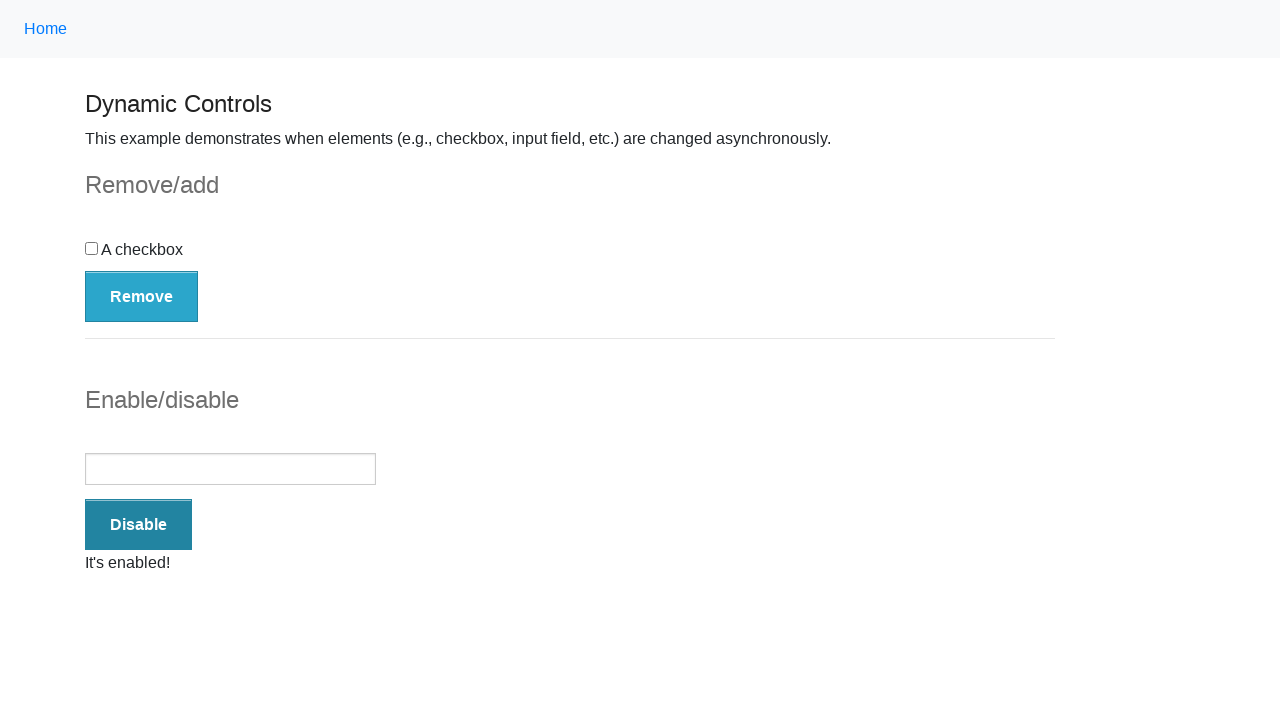

Typed 'Hello There' into the enabled input box on #input-example input[type='text']
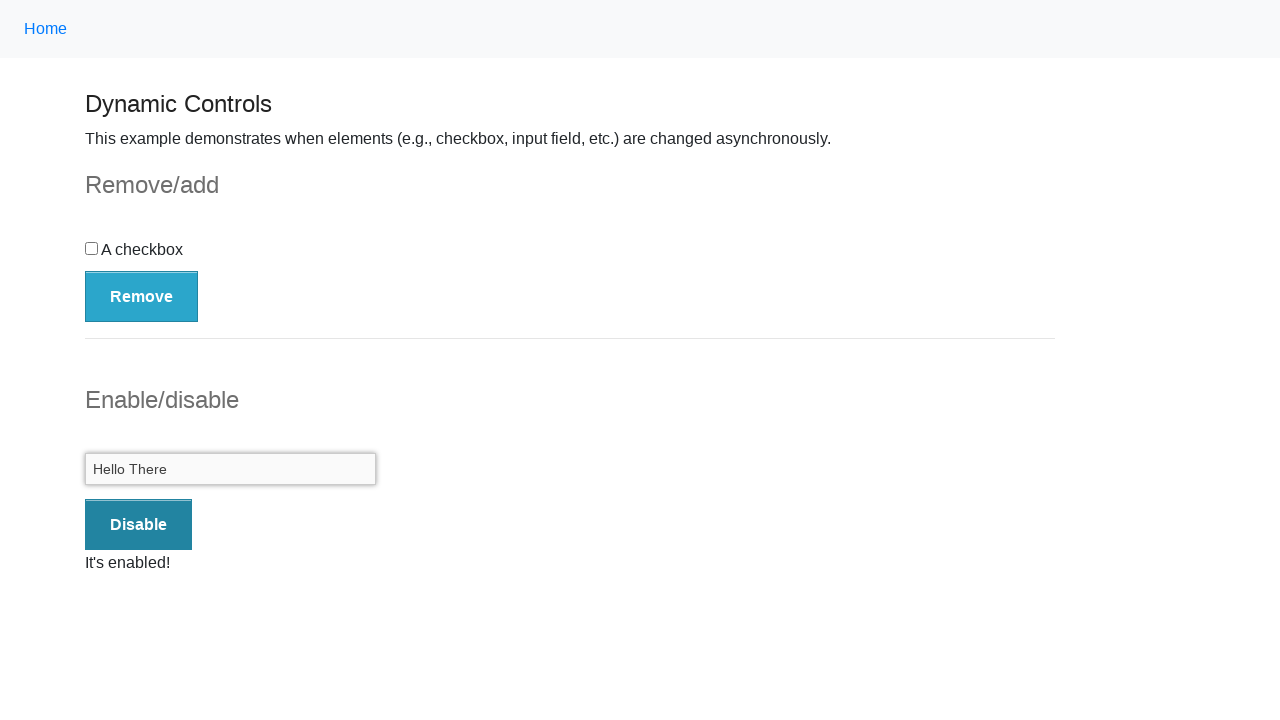

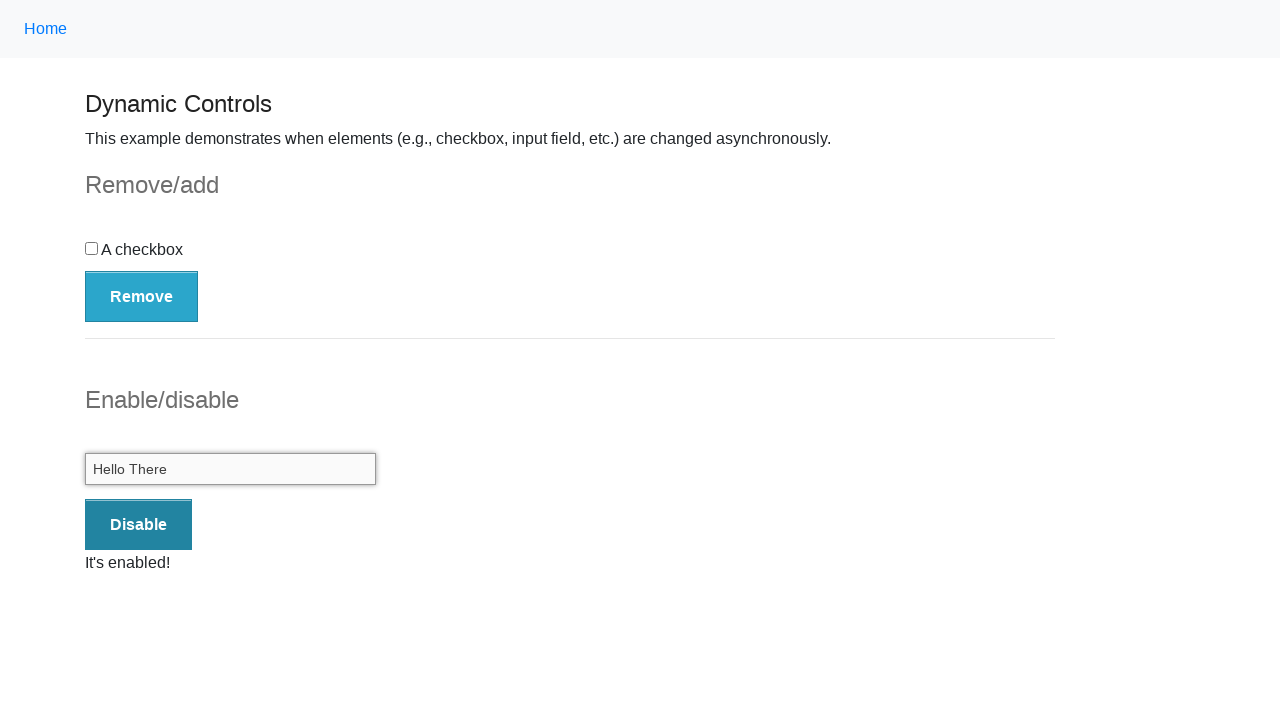